Navigates to a SportChek product page, scrolls down to load dynamic review content, waits for the reviews container to appear, and clicks through pagination to view multiple pages of reviews.

Starting URL: https://www.sportchek.ca/en/pdp/columbia-women-s-arcadia-ii-hooded-rain-jacket-waterproof-breathable-packable-shell-12545911f.html?loc=plp&&colorCode=COLOUR_BLACK

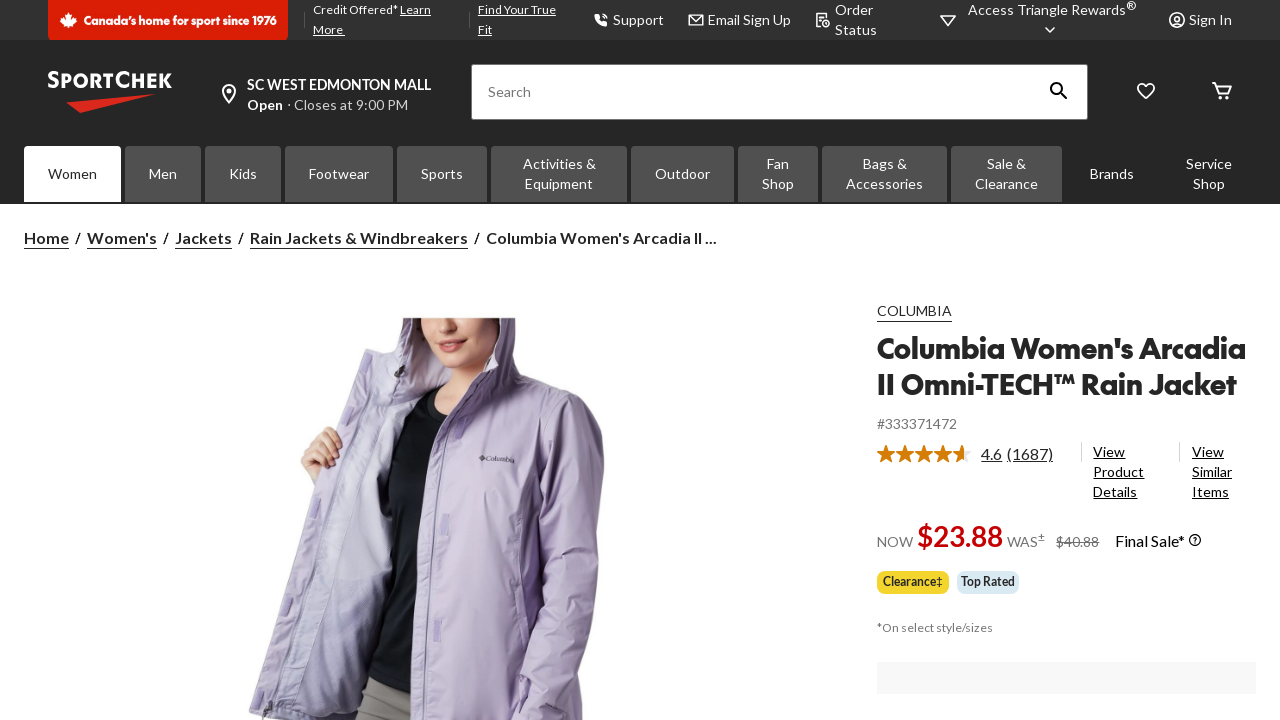

Waited 3 seconds for page to load
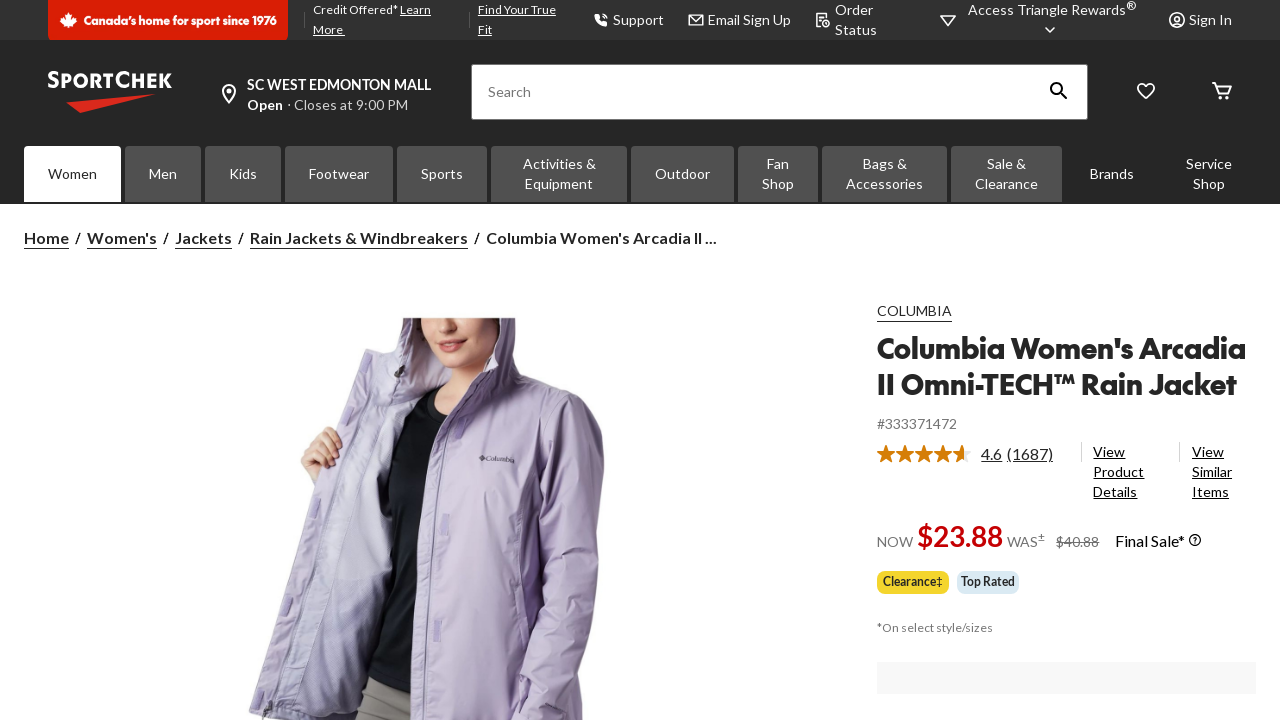

Scrolled down to 2000px to trigger dynamic content
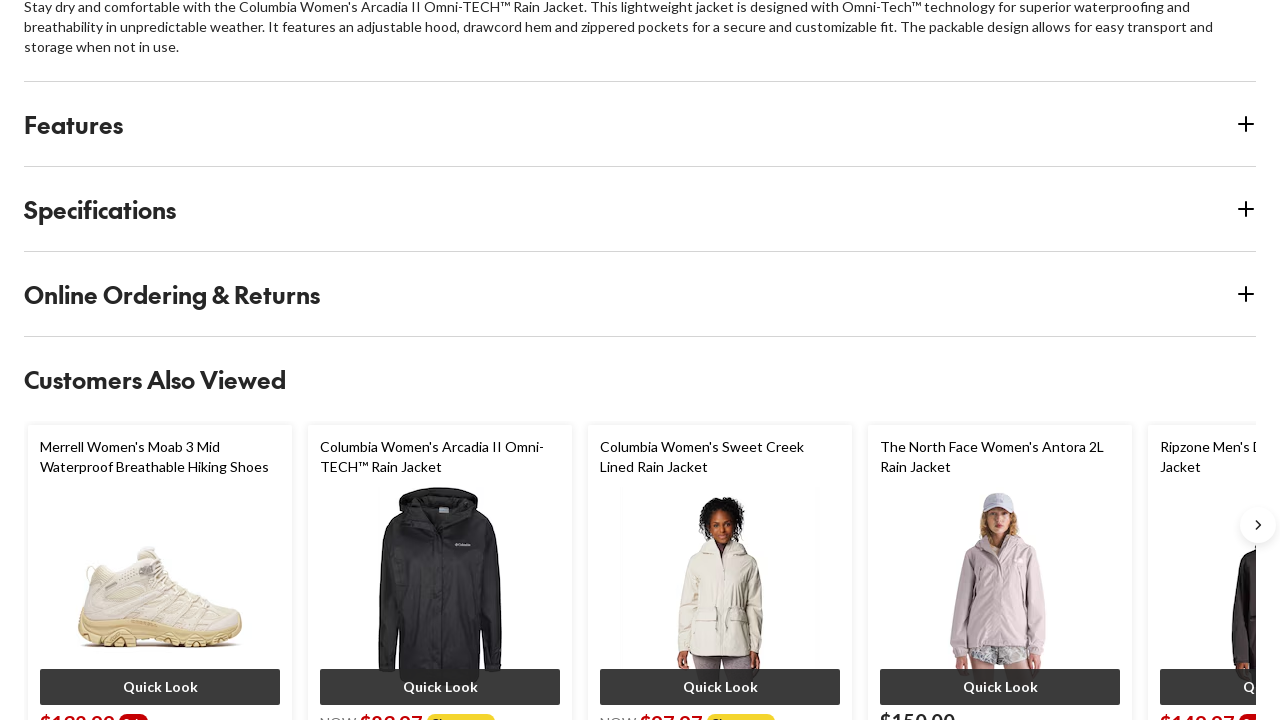

Waited 3 seconds for content to load
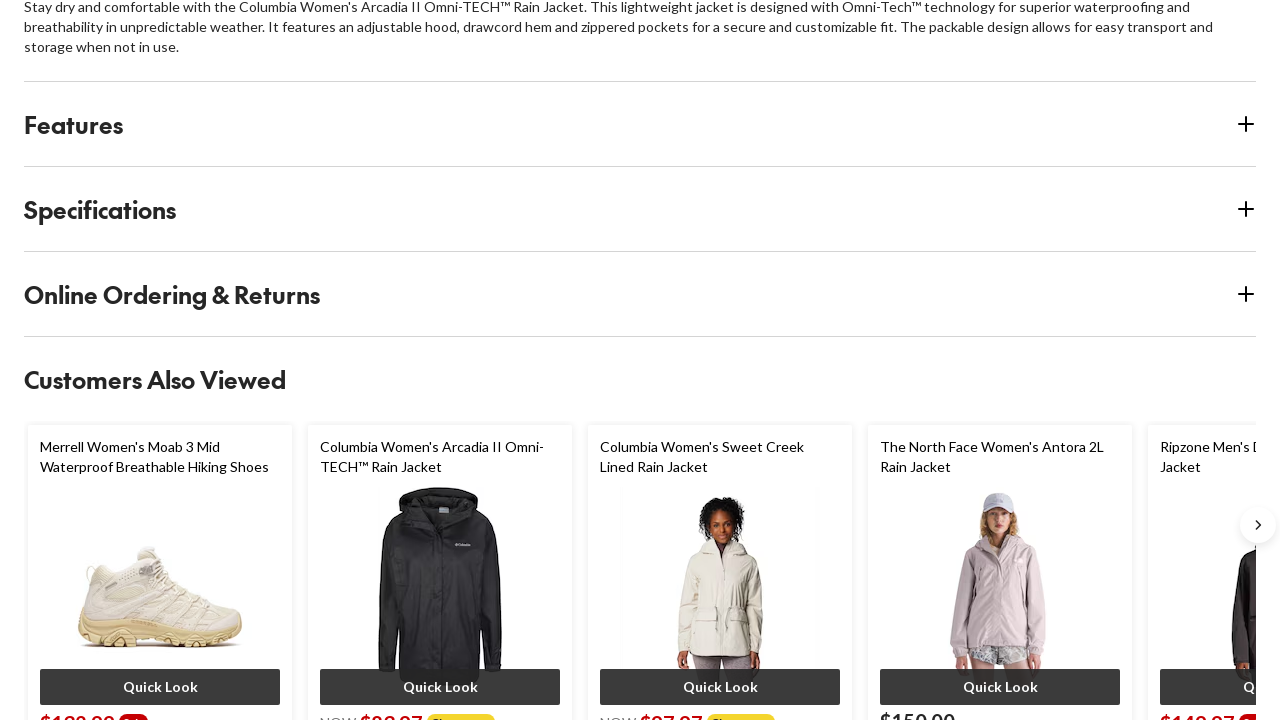

Scrolled down to 3000px
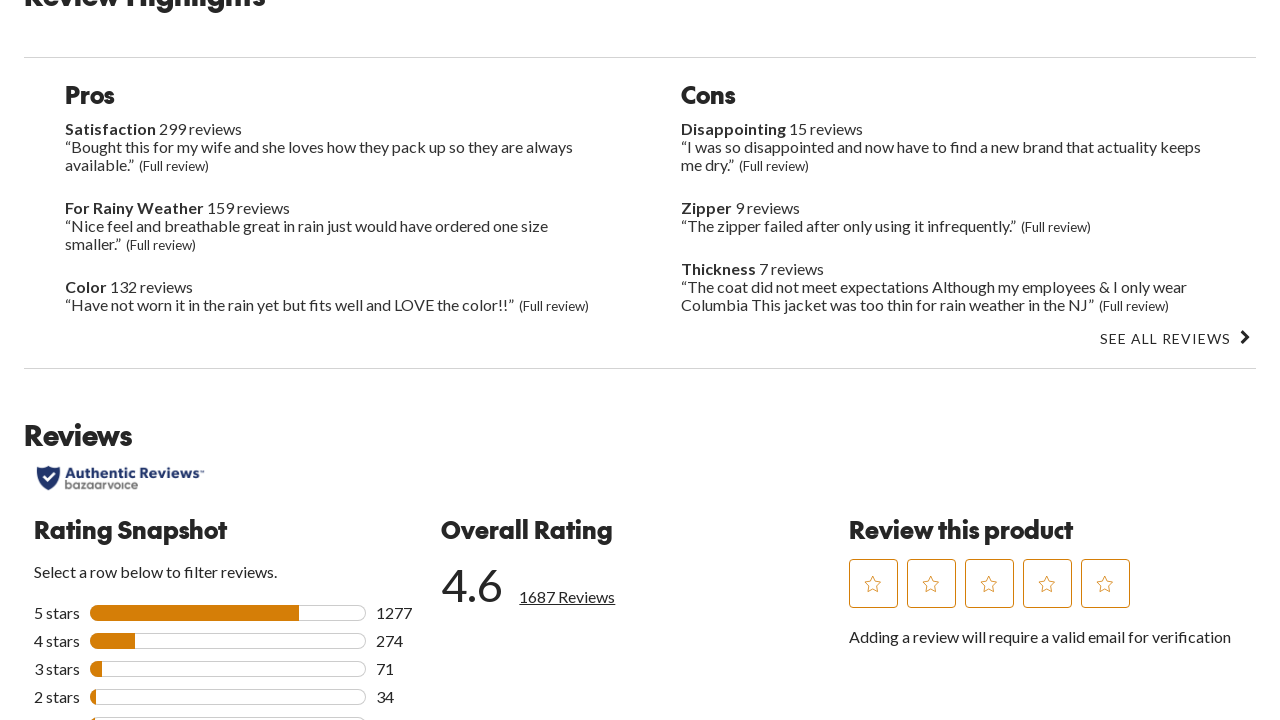

Waited 3 seconds for content to load
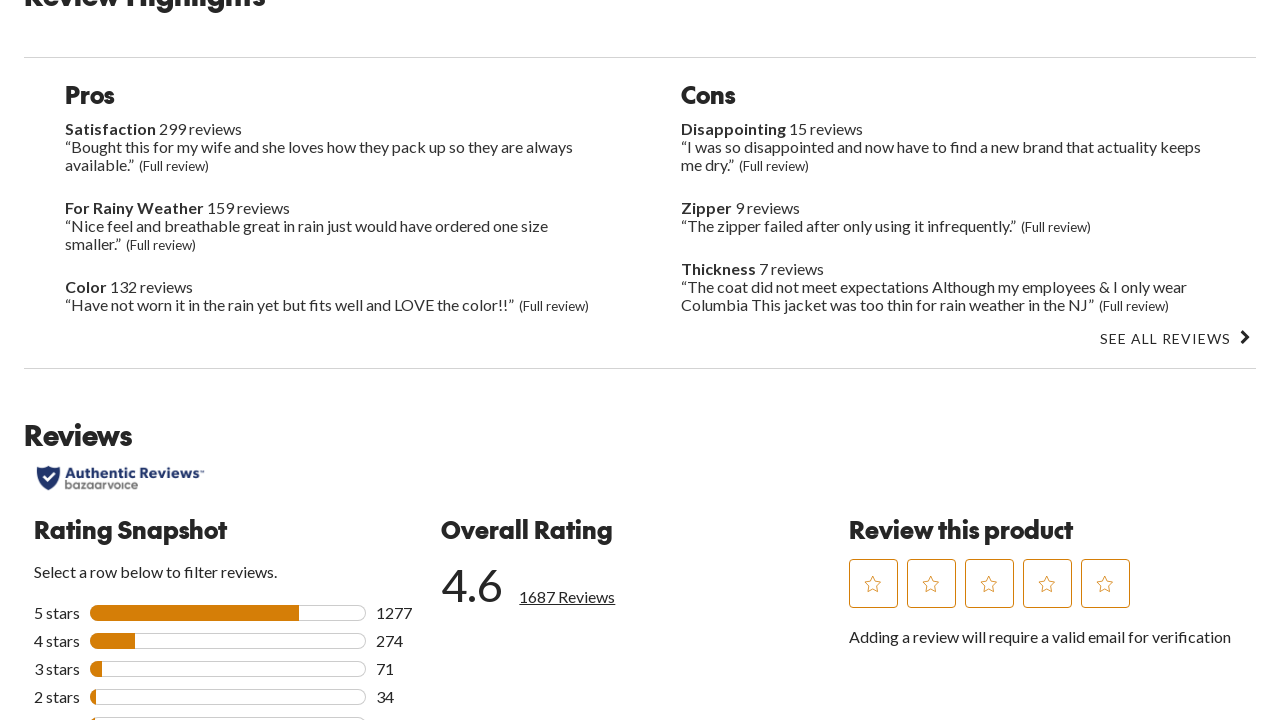

Scrolled down to 4000px
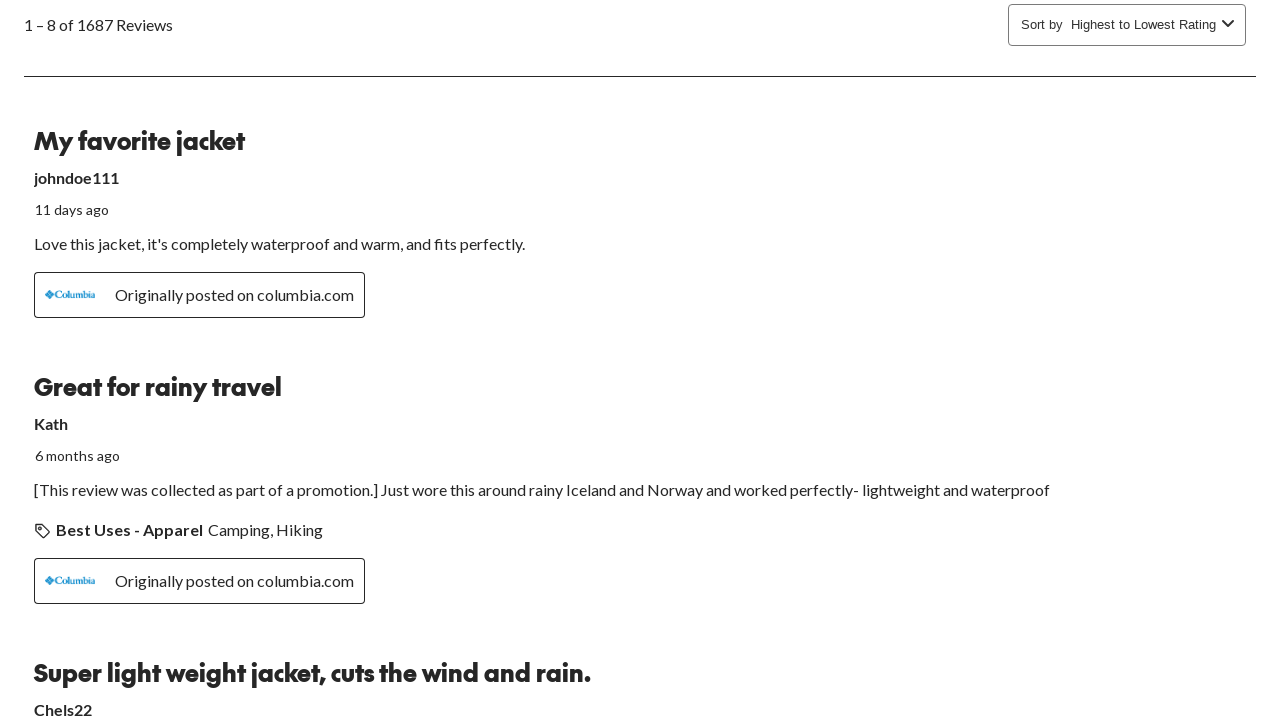

Waited 3 seconds for content to load
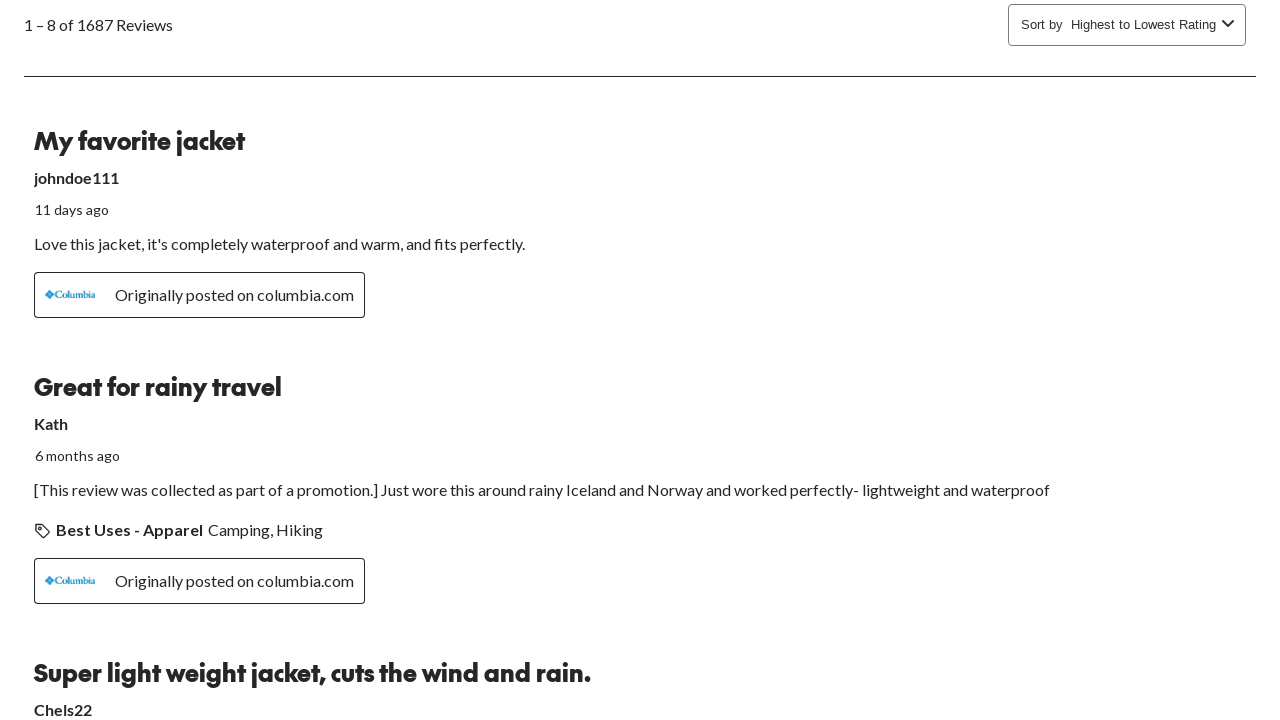

Reviews container appeared
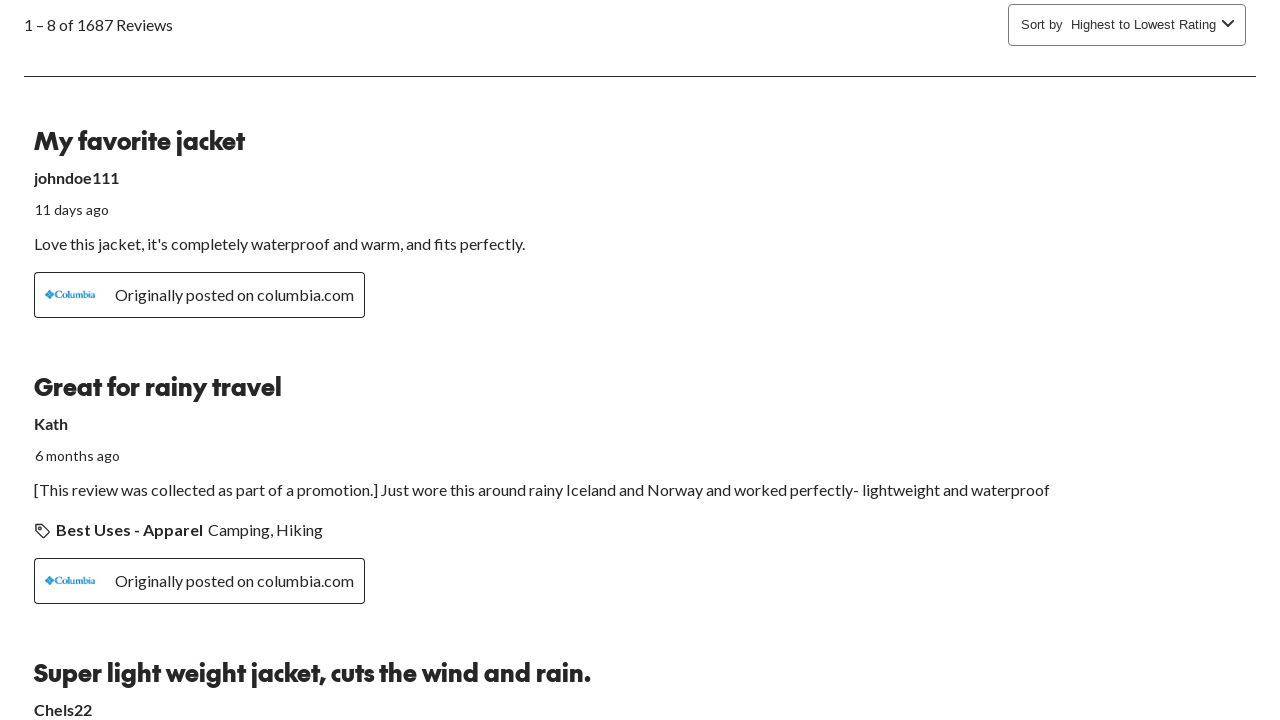

Scrolled to 500px to ensure reviews are visible
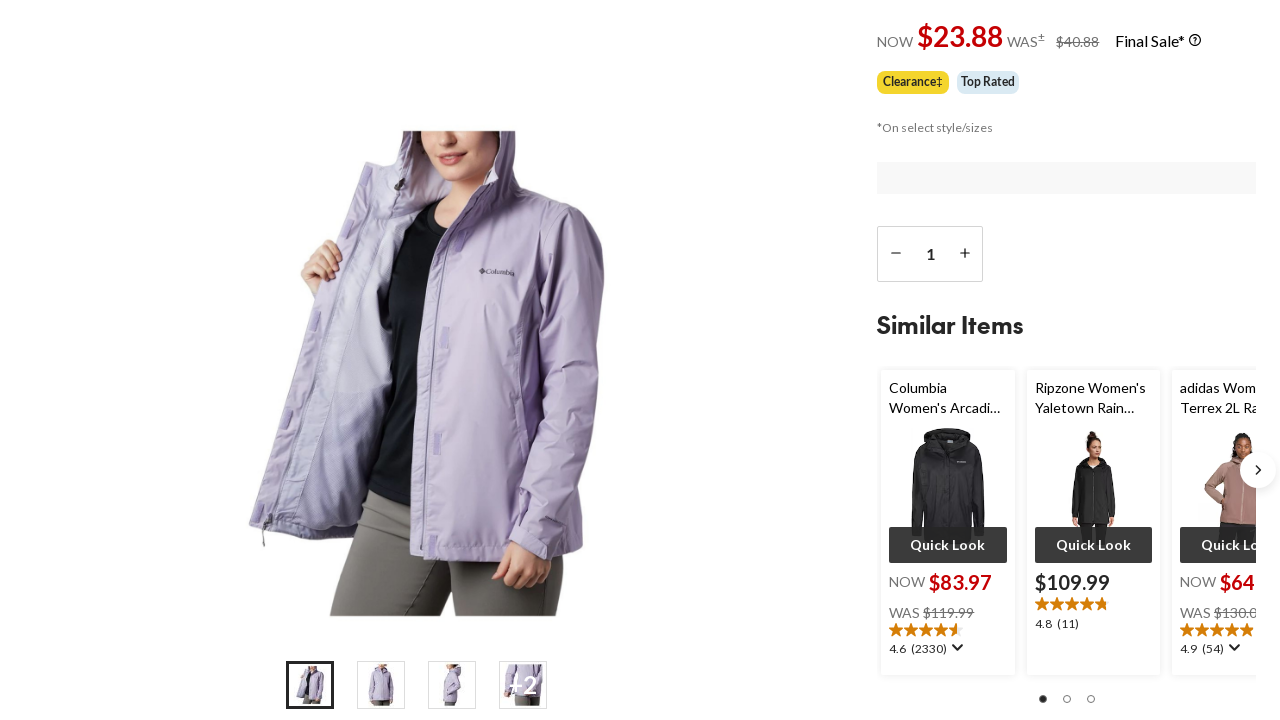

Review sections loaded within reviews container
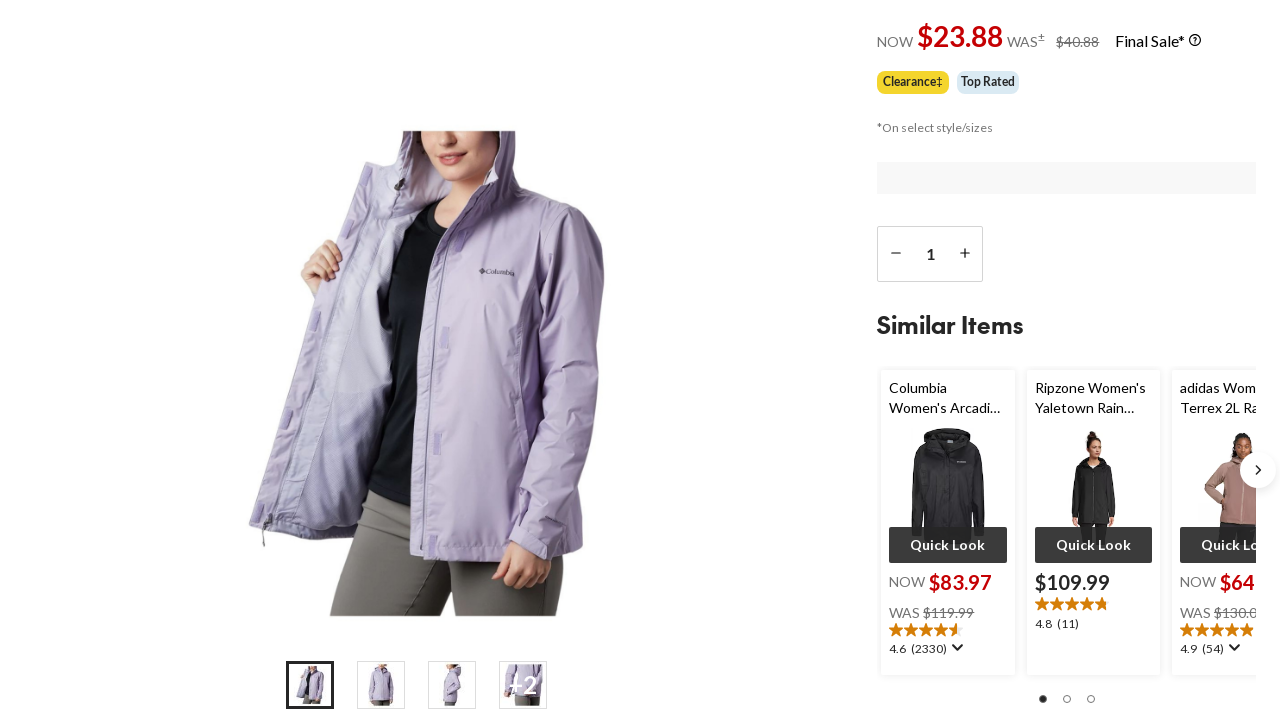

Clicked next button to view next page of reviews at (1218, 361) on .next
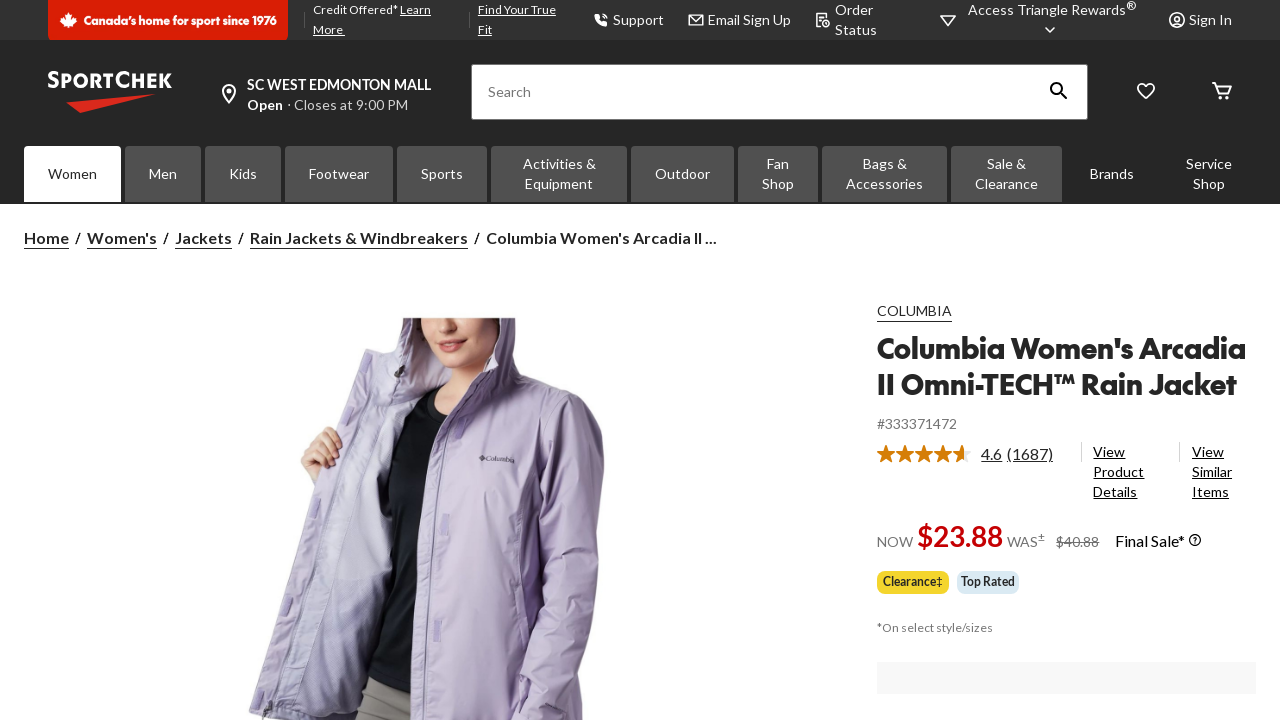

Waited 2 seconds for next page of reviews to load
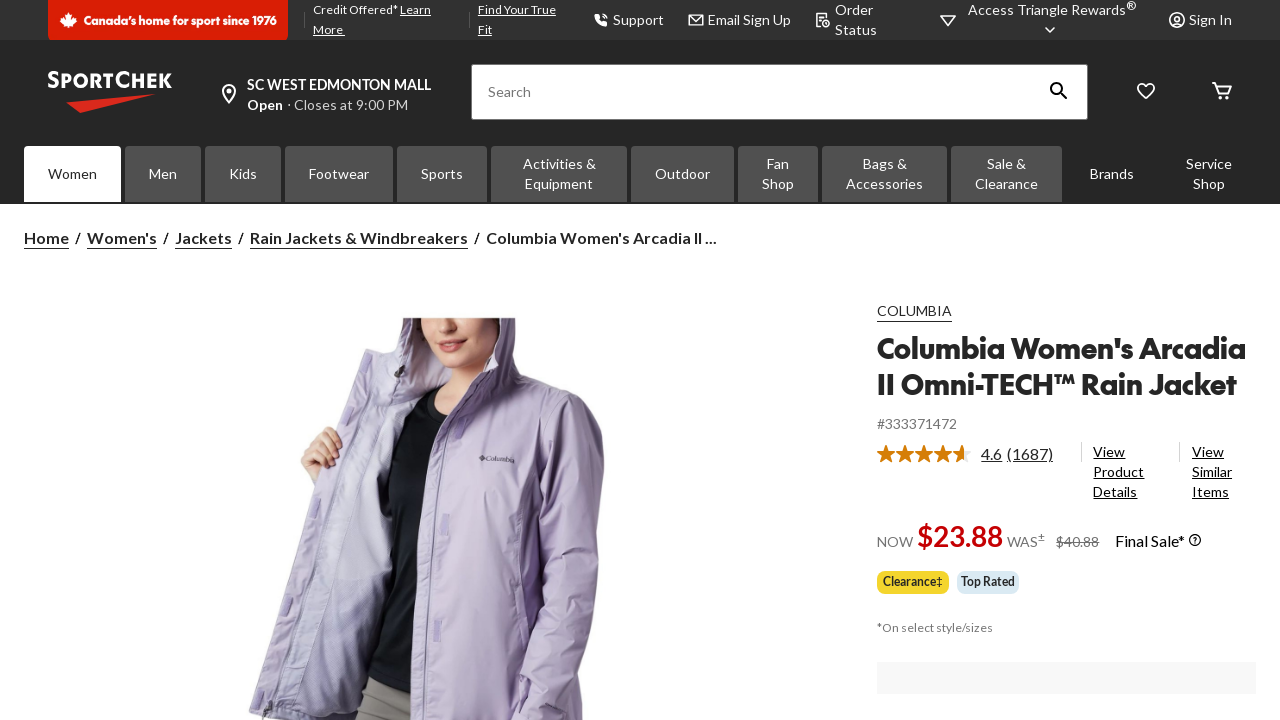

Clicked next button again to view additional reviews at (1218, 361) on .next
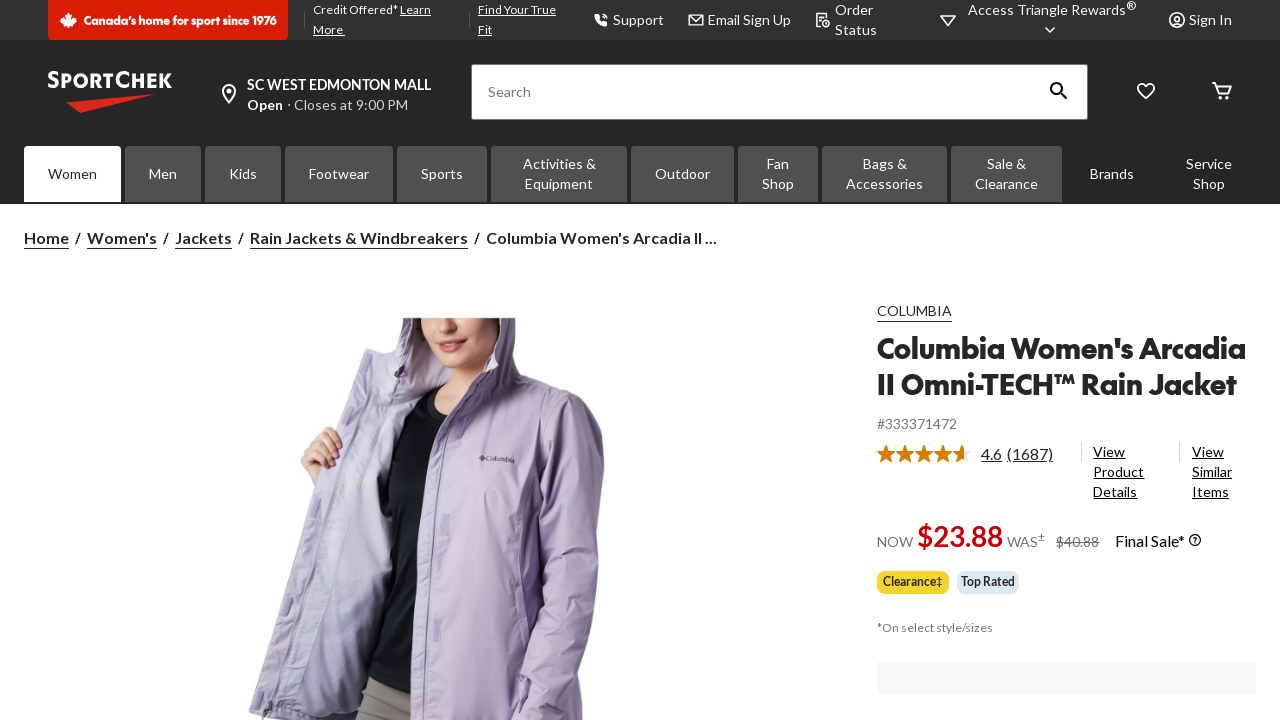

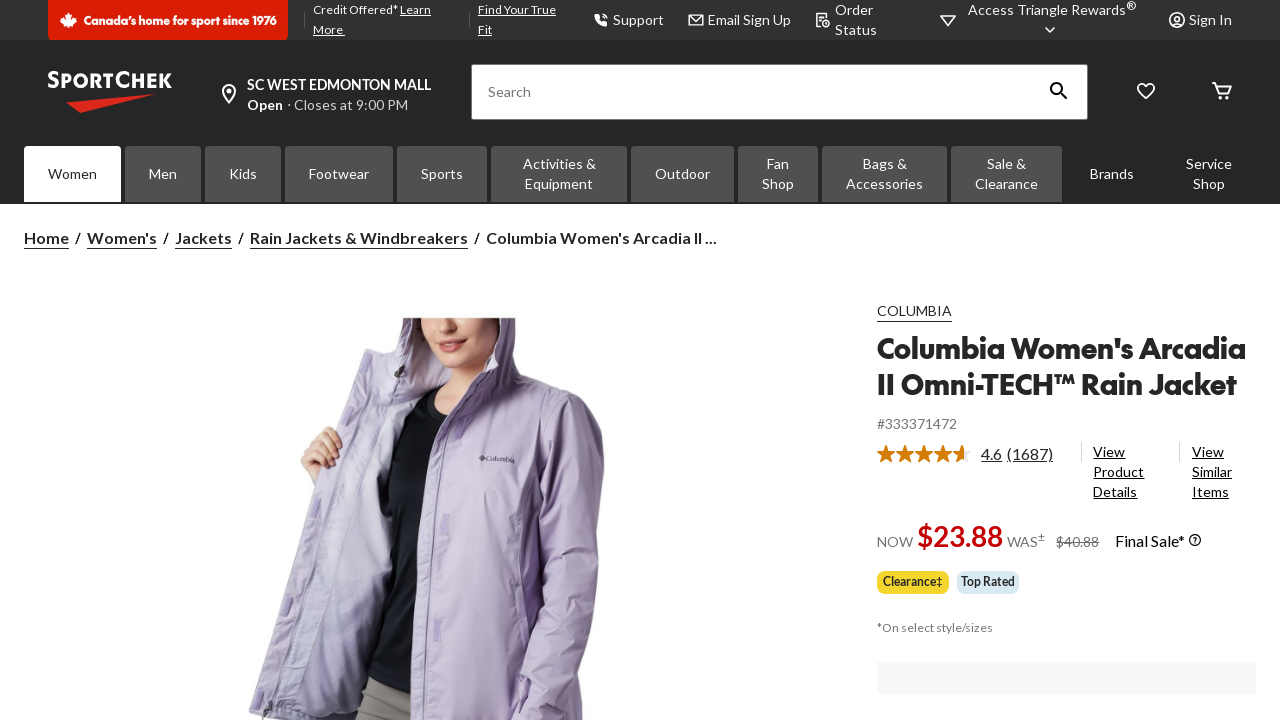